Tests multi-select dropdown functionality by selecting multiple car options (Volvo, Saab, and Audi) from a dropdown menu and verifying the selections.

Starting URL: https://demoqa.com/select-menu

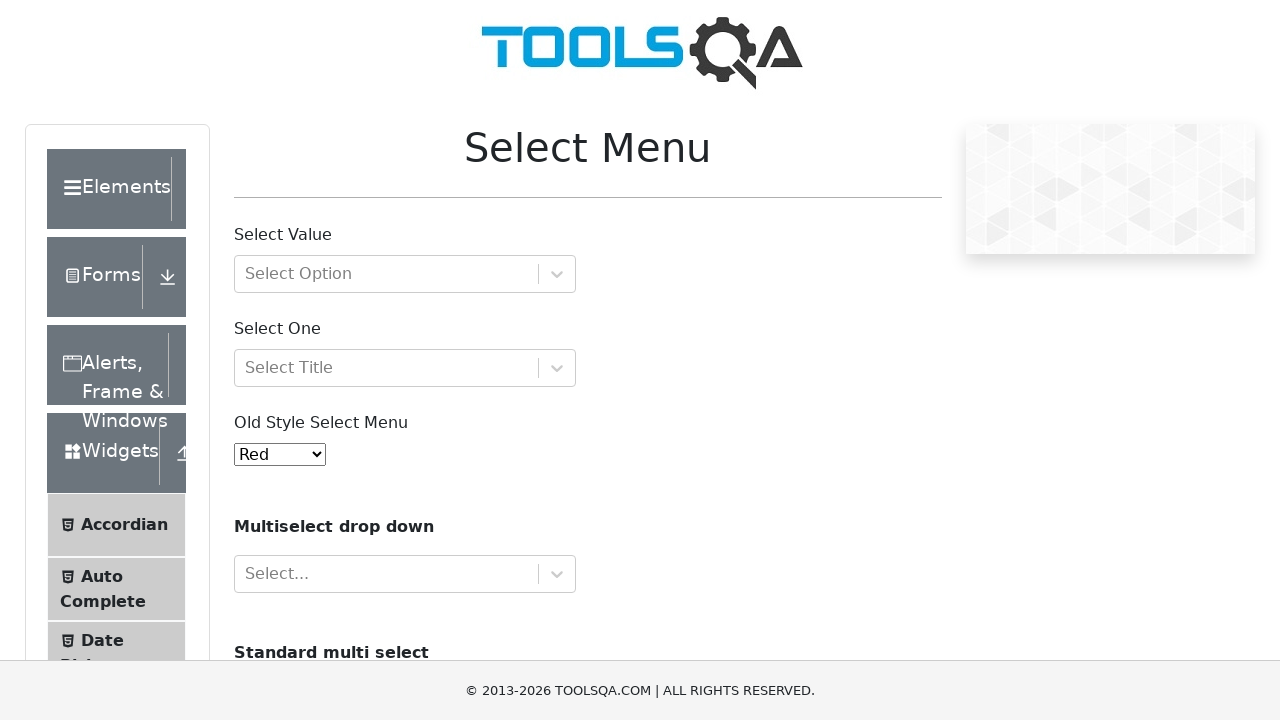

Scrolled multi-select dropdown into view
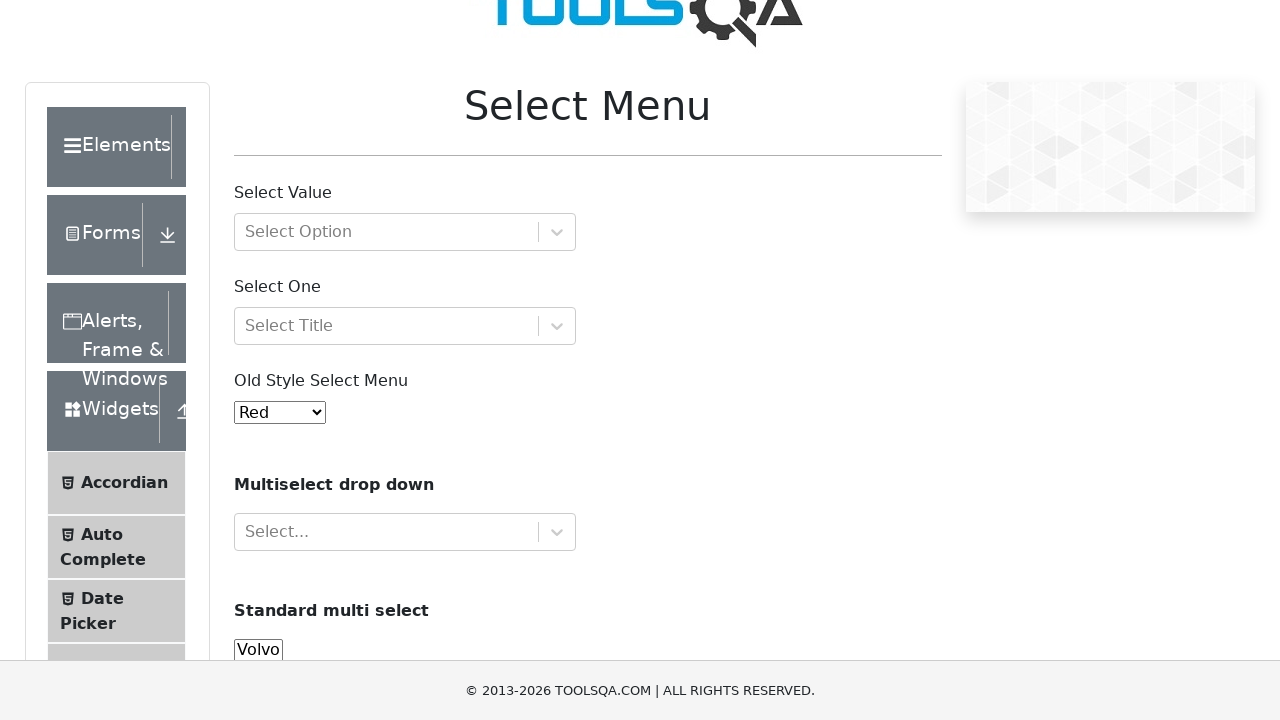

Selected Volvo from the car options dropdown on #cars
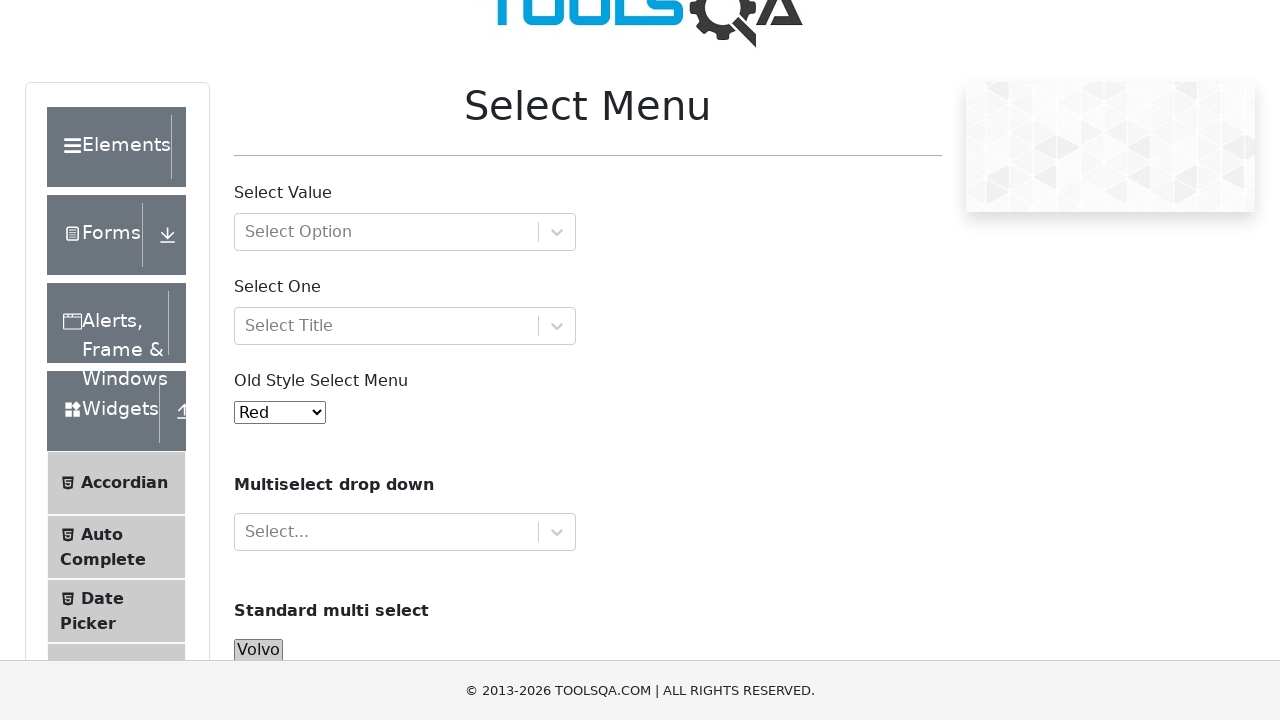

Selected Volvo and Saab from the car options dropdown on #cars
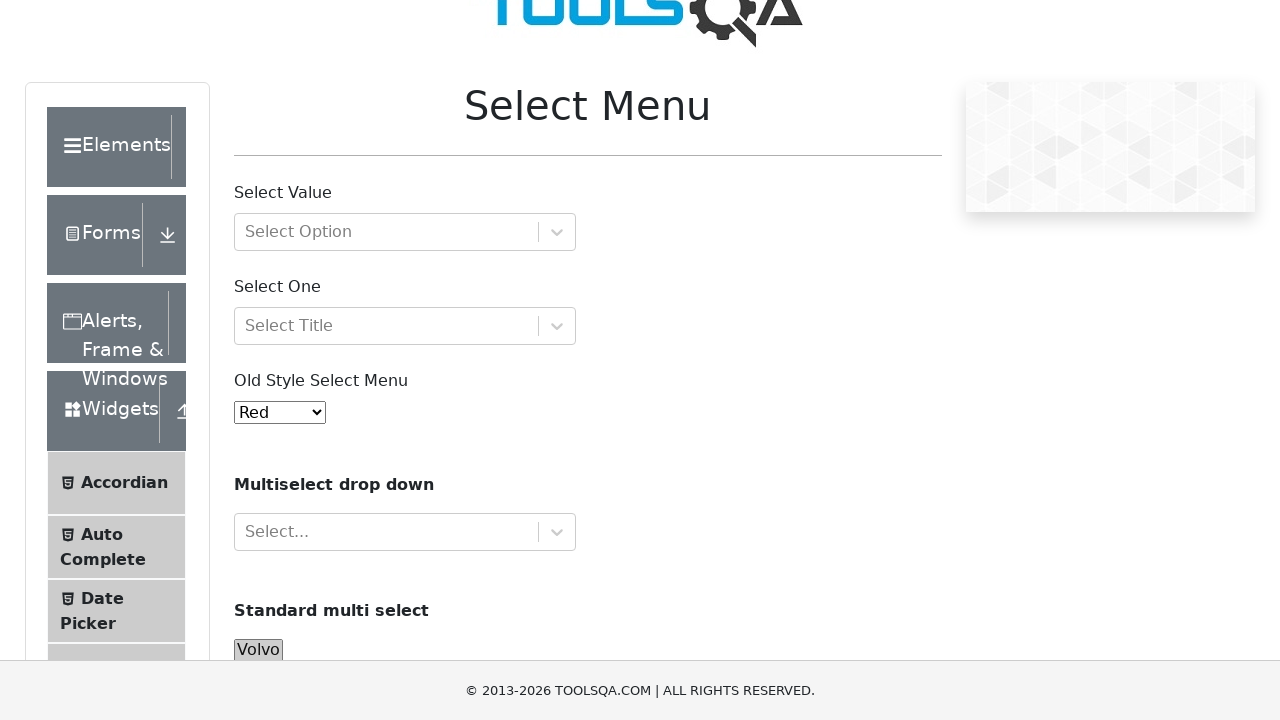

Selected Volvo, Saab, and Audi from the car options dropdown on #cars
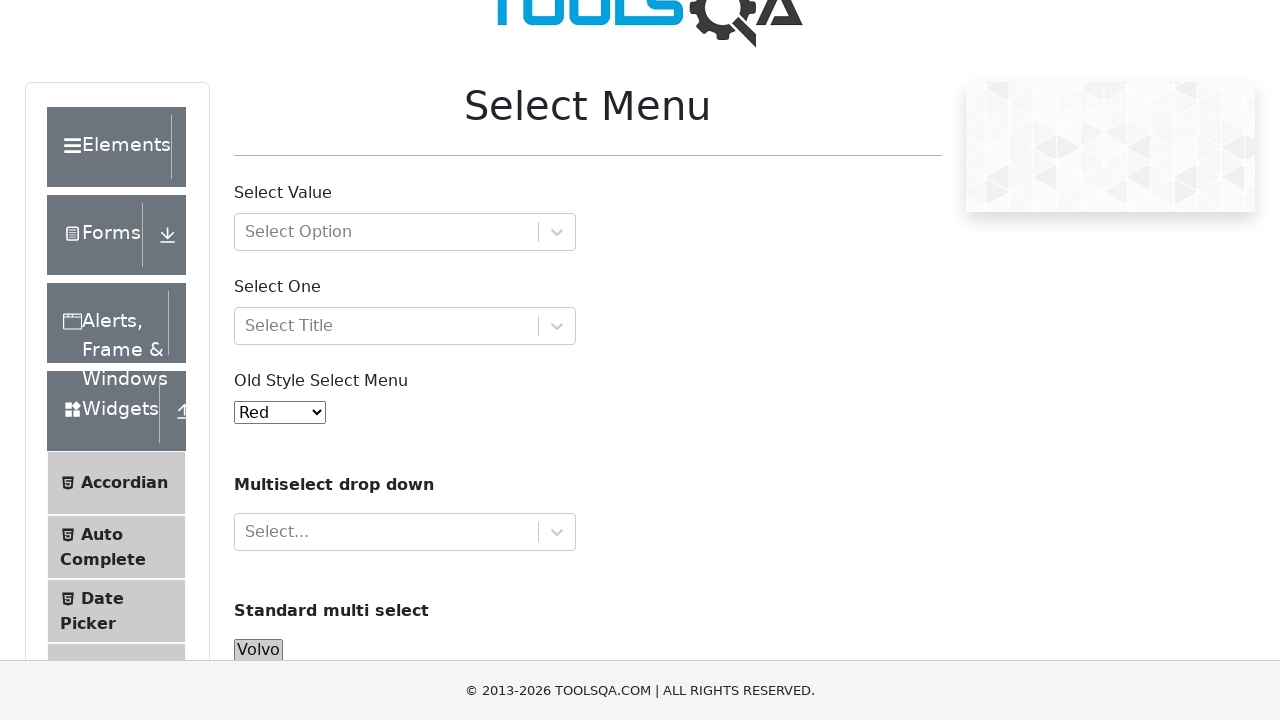

Verified that the multi-select dropdown element is present
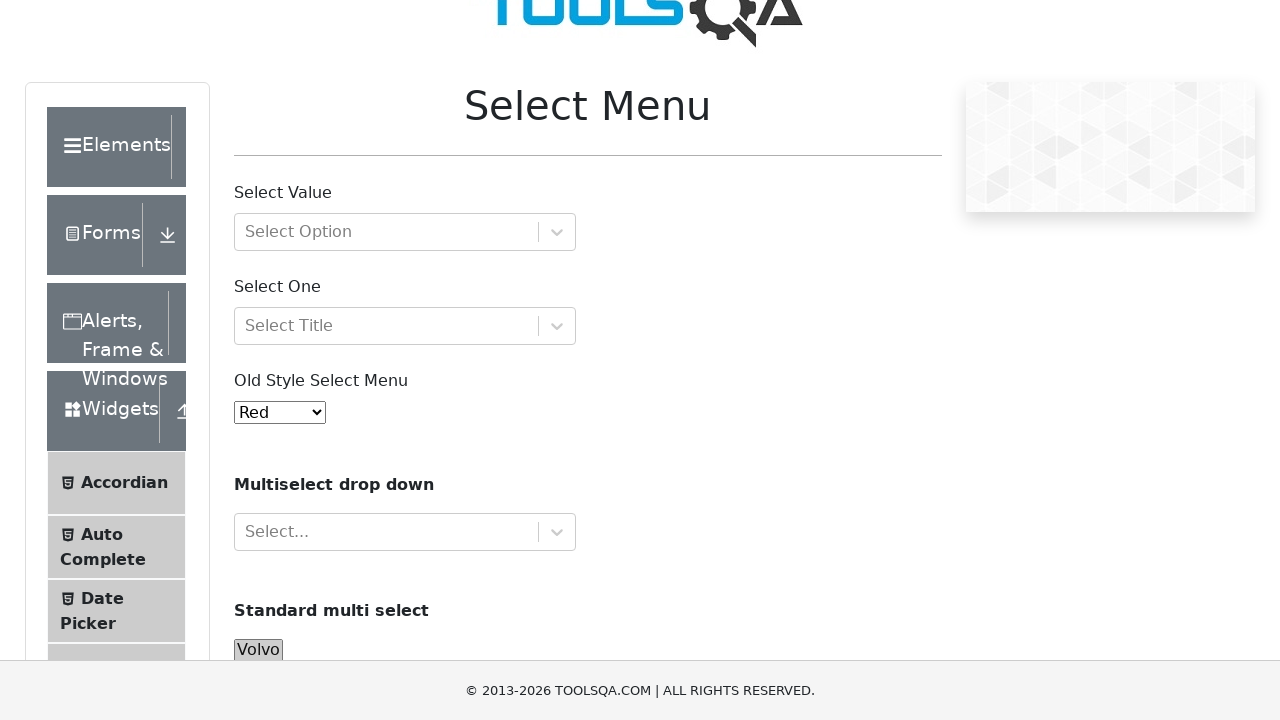

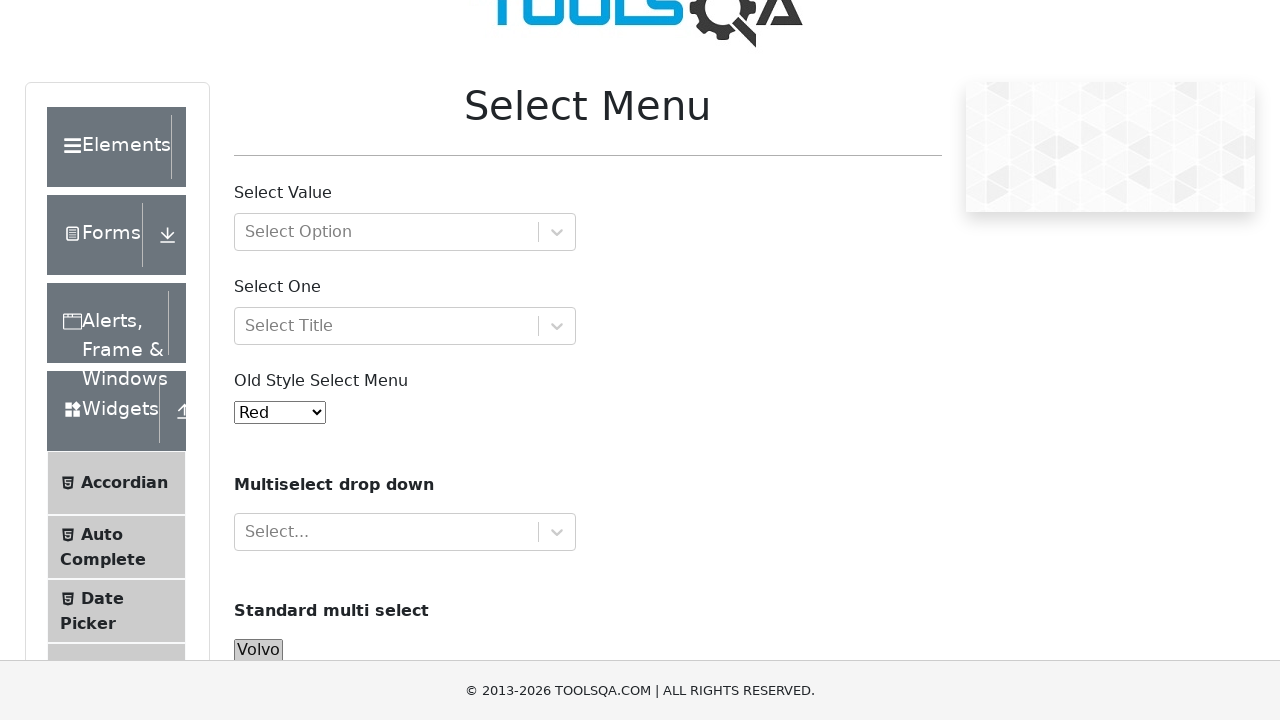